Tests the add/remove elements functionality by clicking the Add Element button to create a Delete button, then clicking Delete to remove it

Starting URL: https://the-internet.herokuapp.com/add_remove_elements/

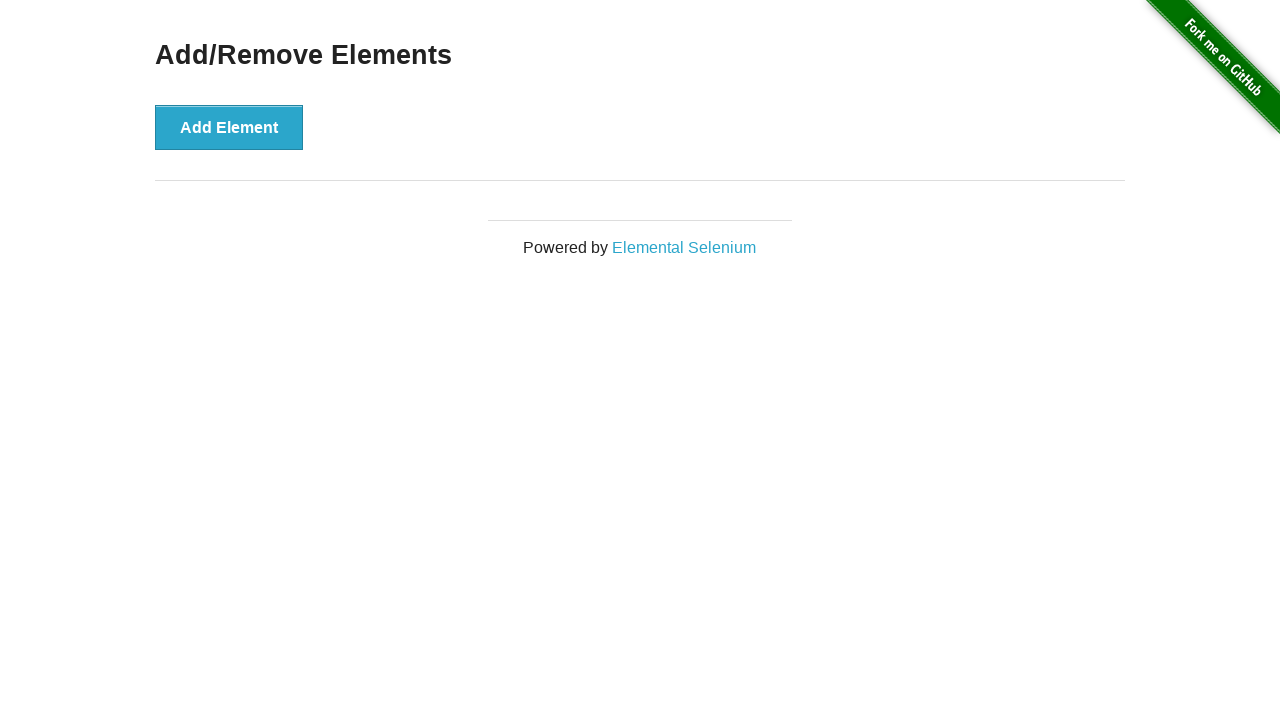

Clicked Add Element button to create a new element at (229, 127) on text='Add Element'
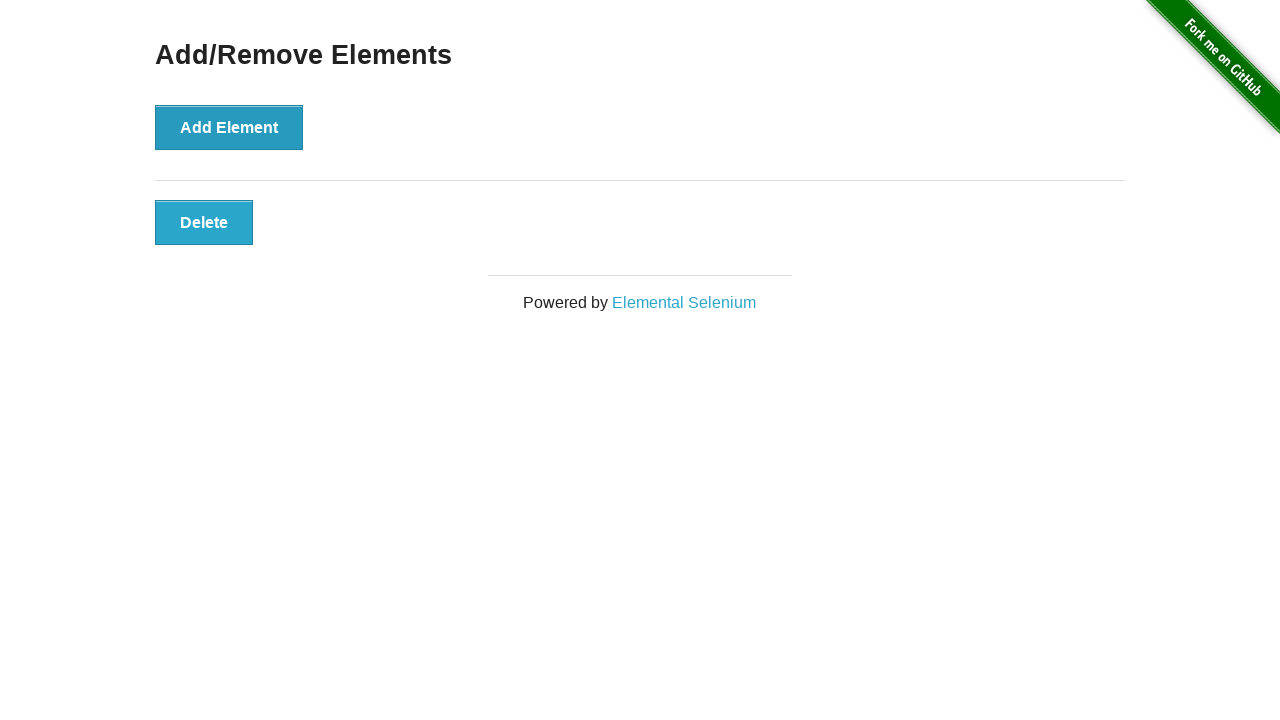

Delete button appeared after clicking Add Element
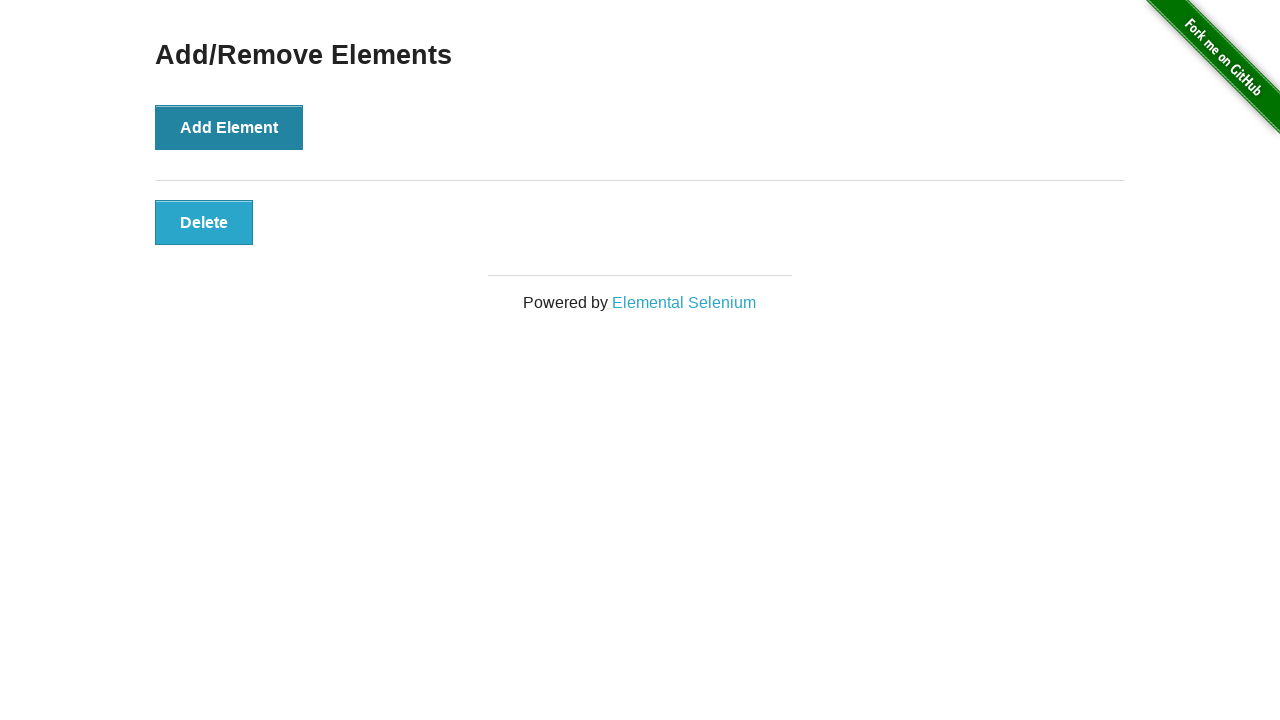

Clicked Delete button to remove the element at (204, 222) on text='Delete'
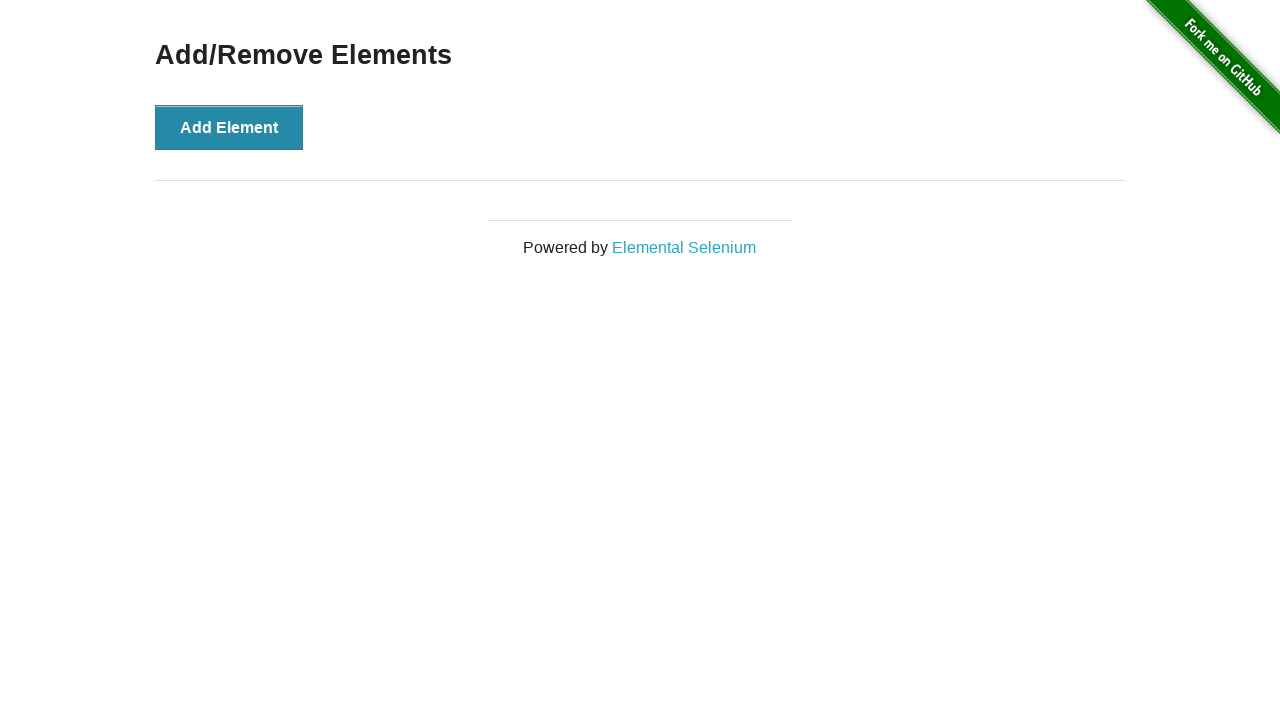

Verified page heading is still visible after element deletion
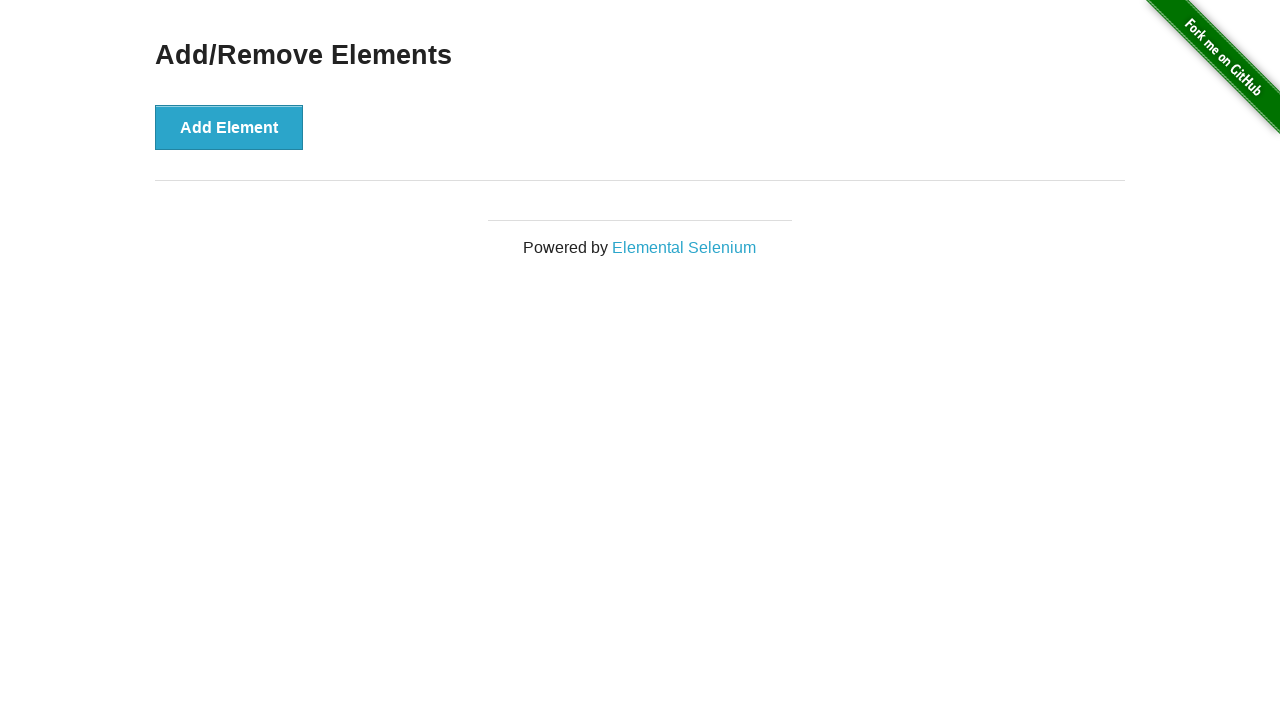

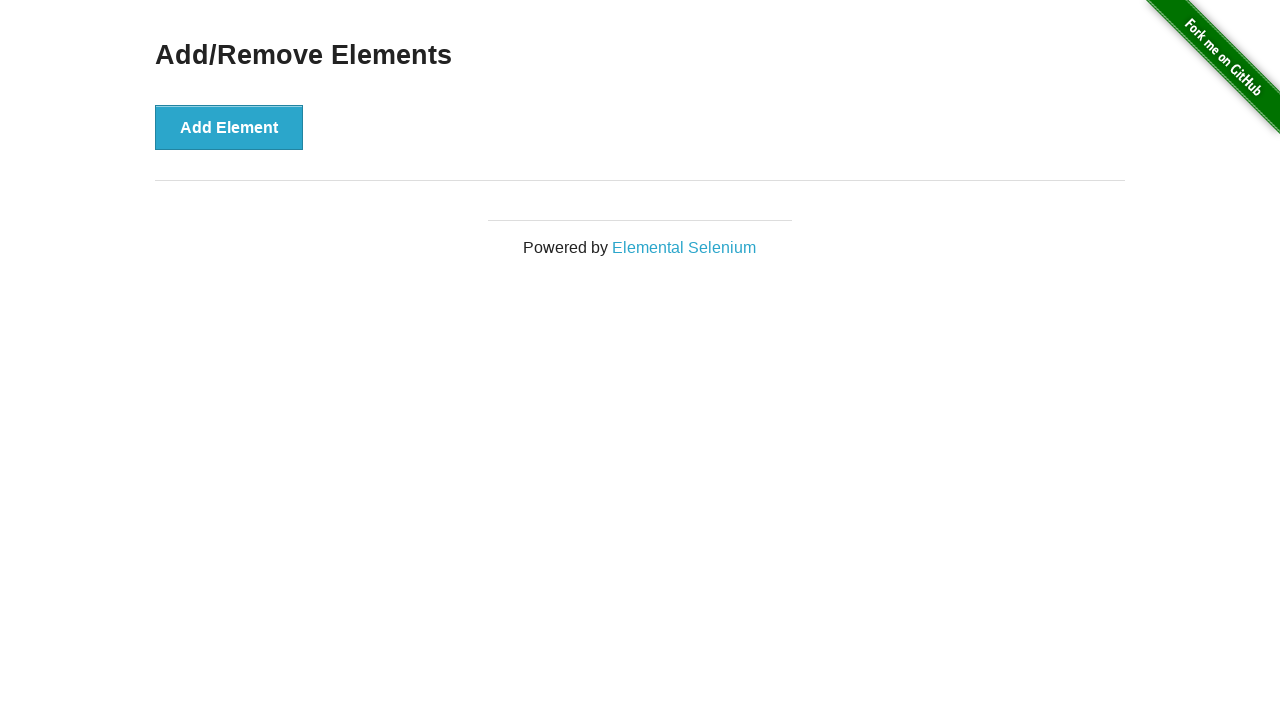